Tests keyboard interactions including typing text, holding Shift to select text with arrow keys, deleting the selection, and typing replacement text

Starting URL: https://the-internet.herokuapp.com/key_presses

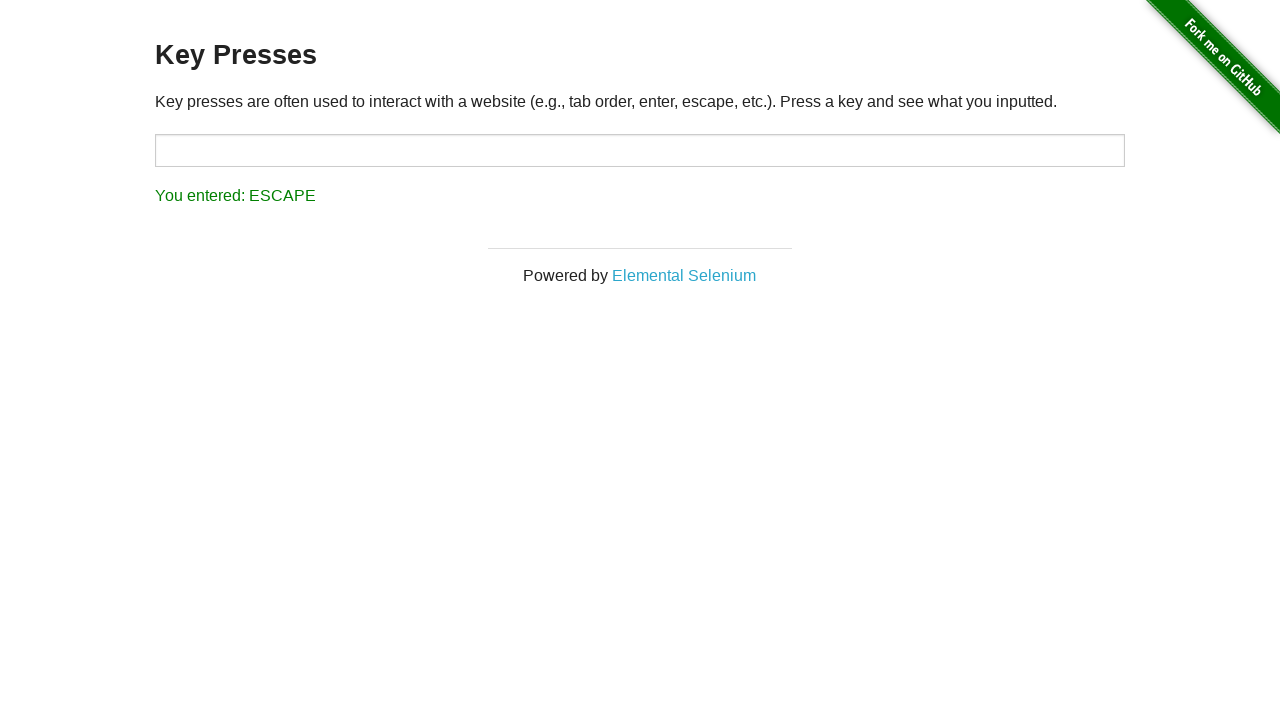

Clicked on input field to focus it at (640, 150) on input
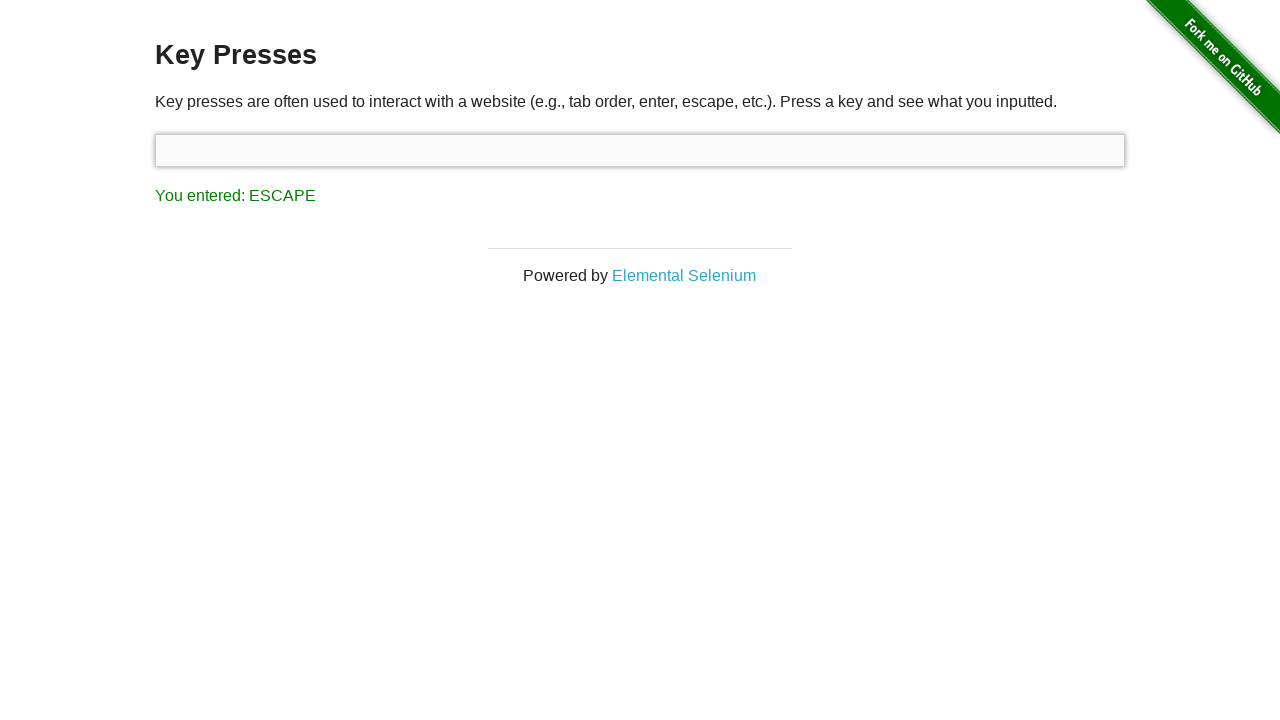

Typed initial text 'one does not simply exit vim'
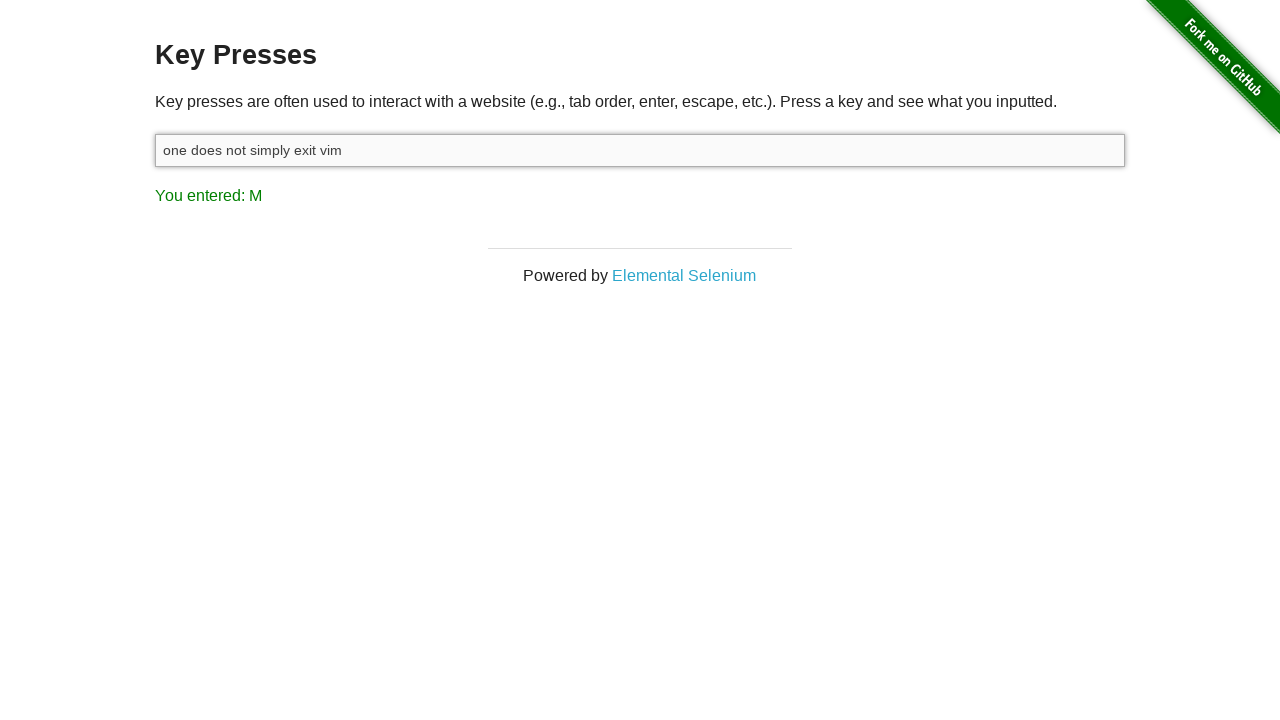

Held down Shift key to begin text selection
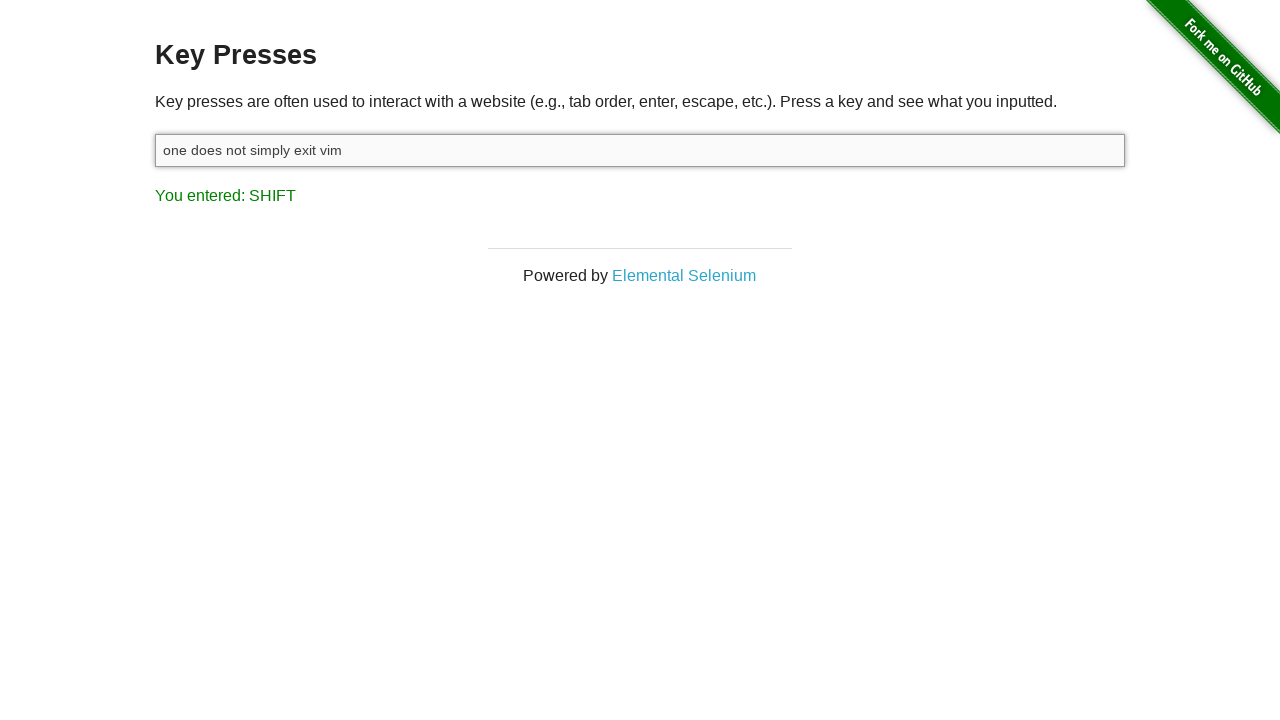

Pressed ArrowLeft while Shift held to select text (press 1/10)
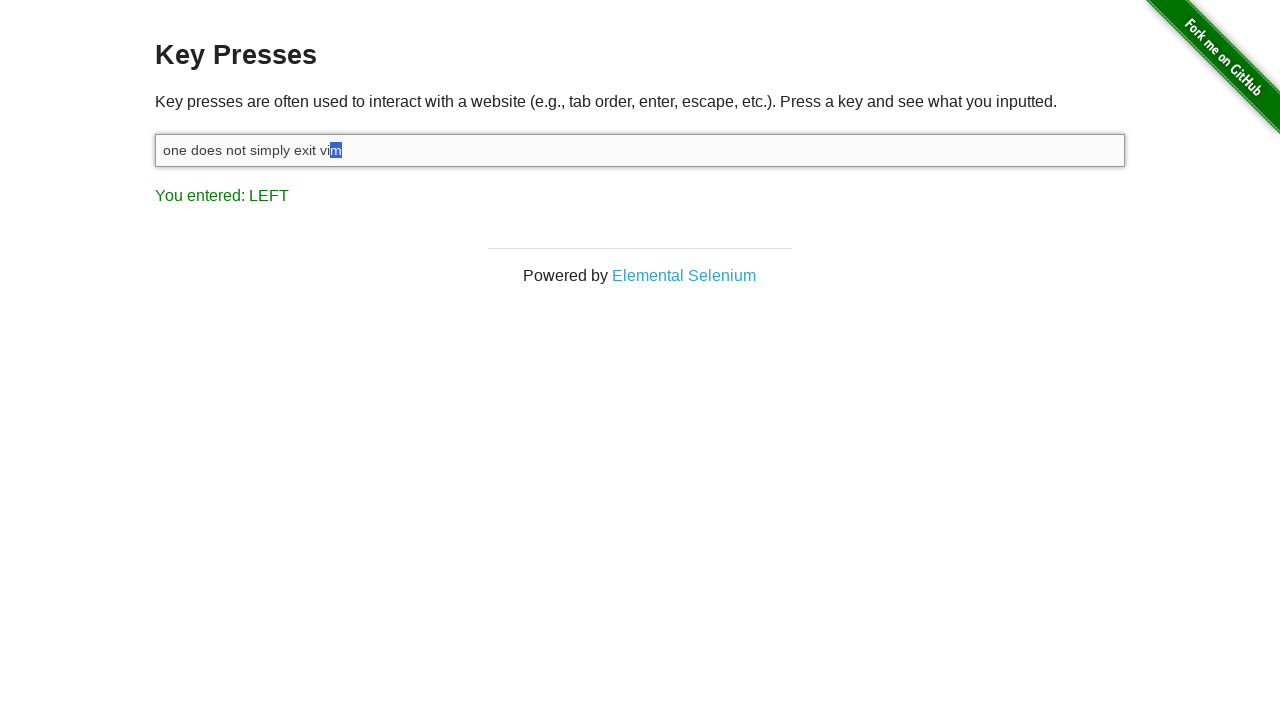

Pressed ArrowLeft while Shift held to select text (press 2/10)
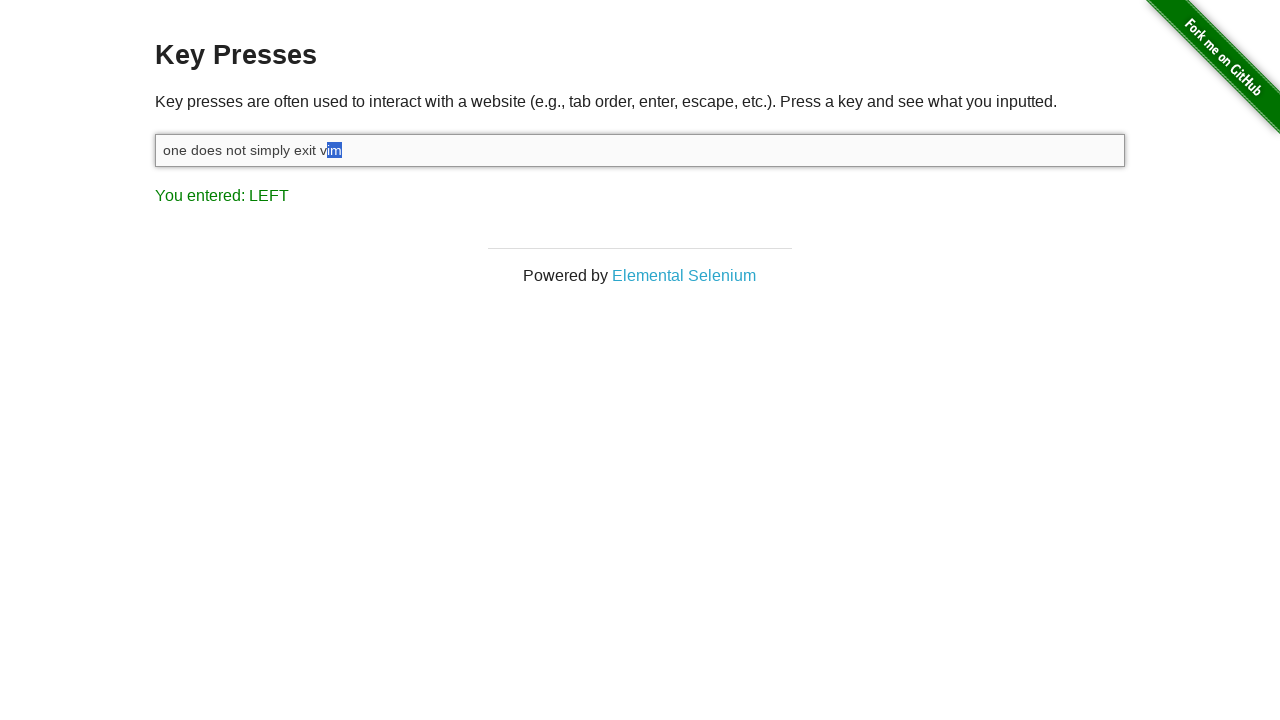

Pressed ArrowLeft while Shift held to select text (press 3/10)
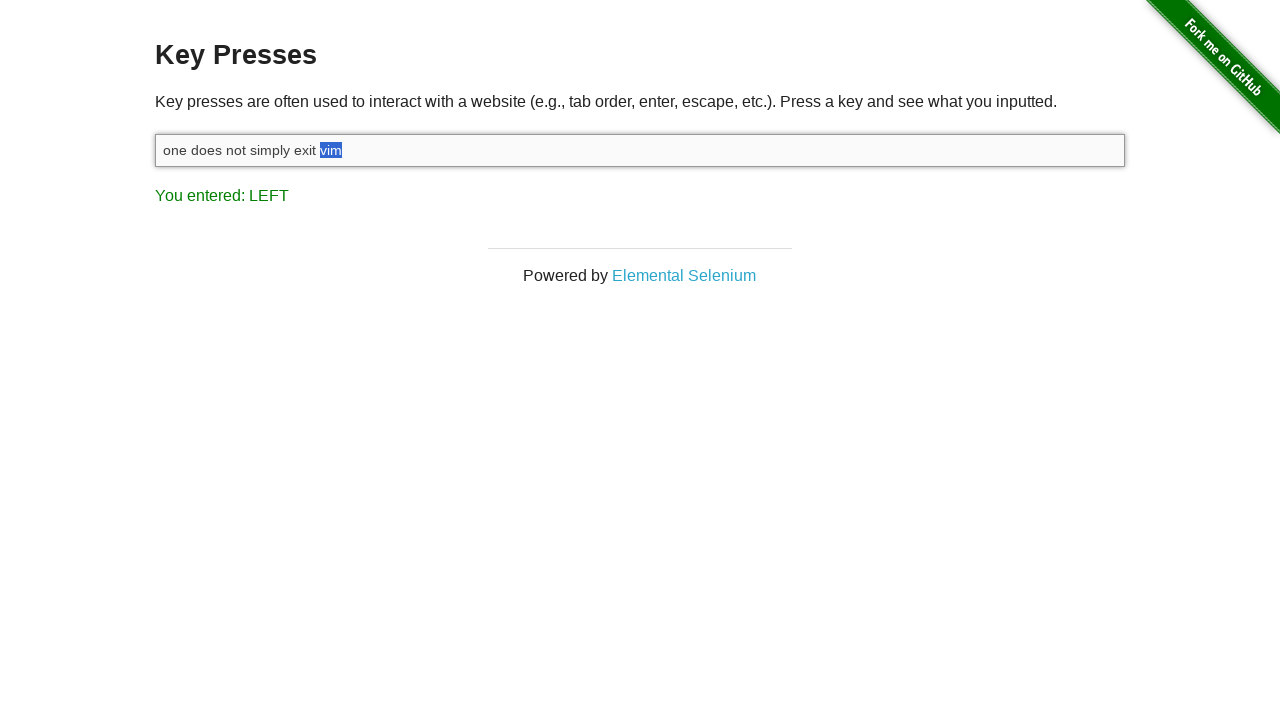

Pressed ArrowLeft while Shift held to select text (press 4/10)
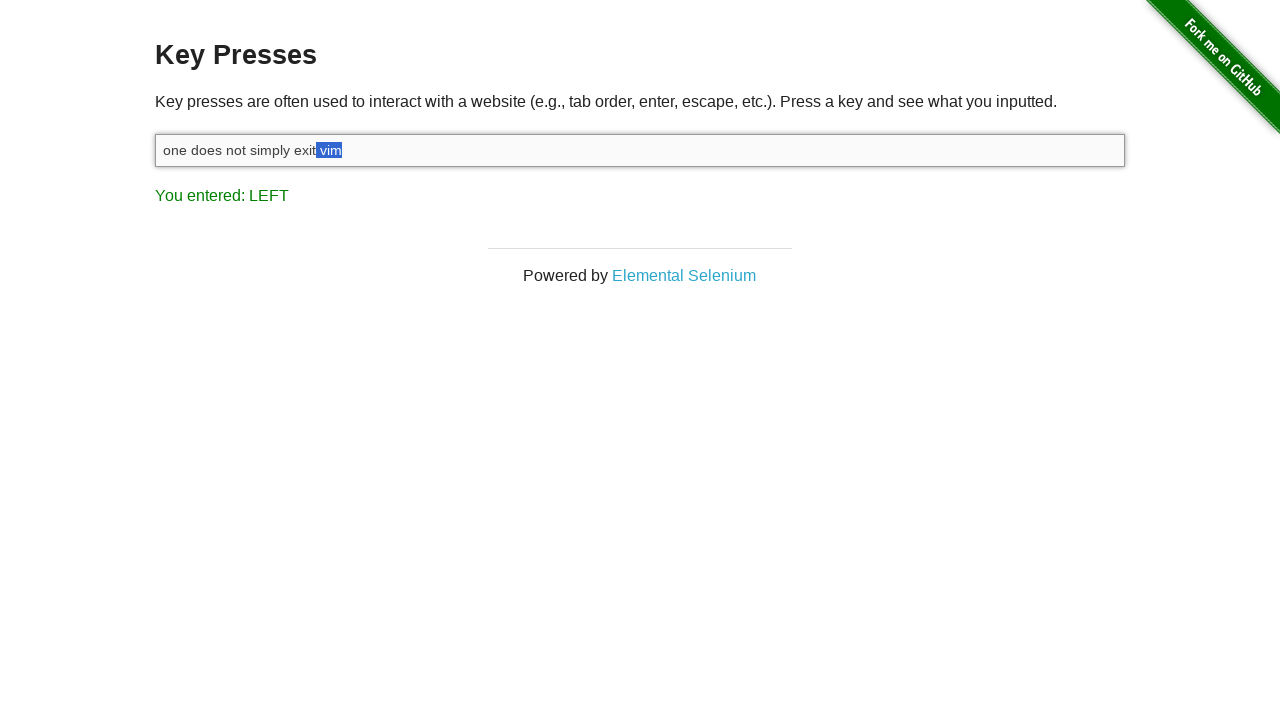

Pressed ArrowLeft while Shift held to select text (press 5/10)
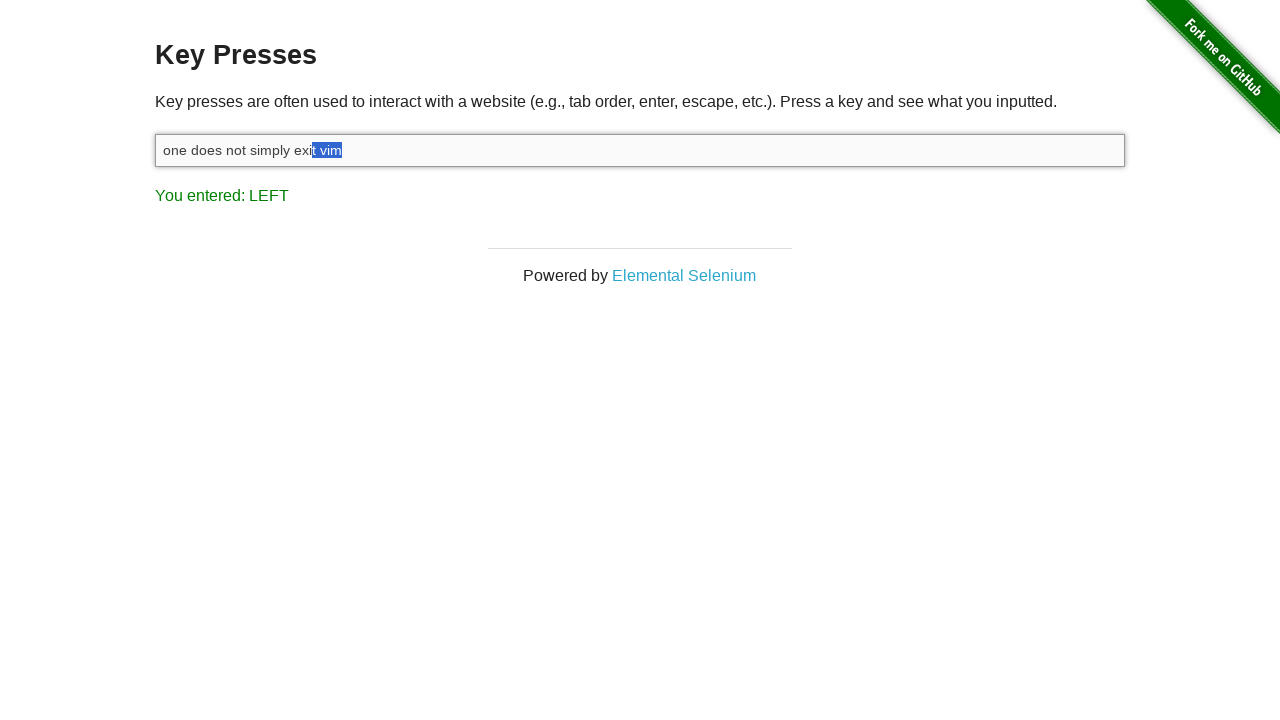

Pressed ArrowLeft while Shift held to select text (press 6/10)
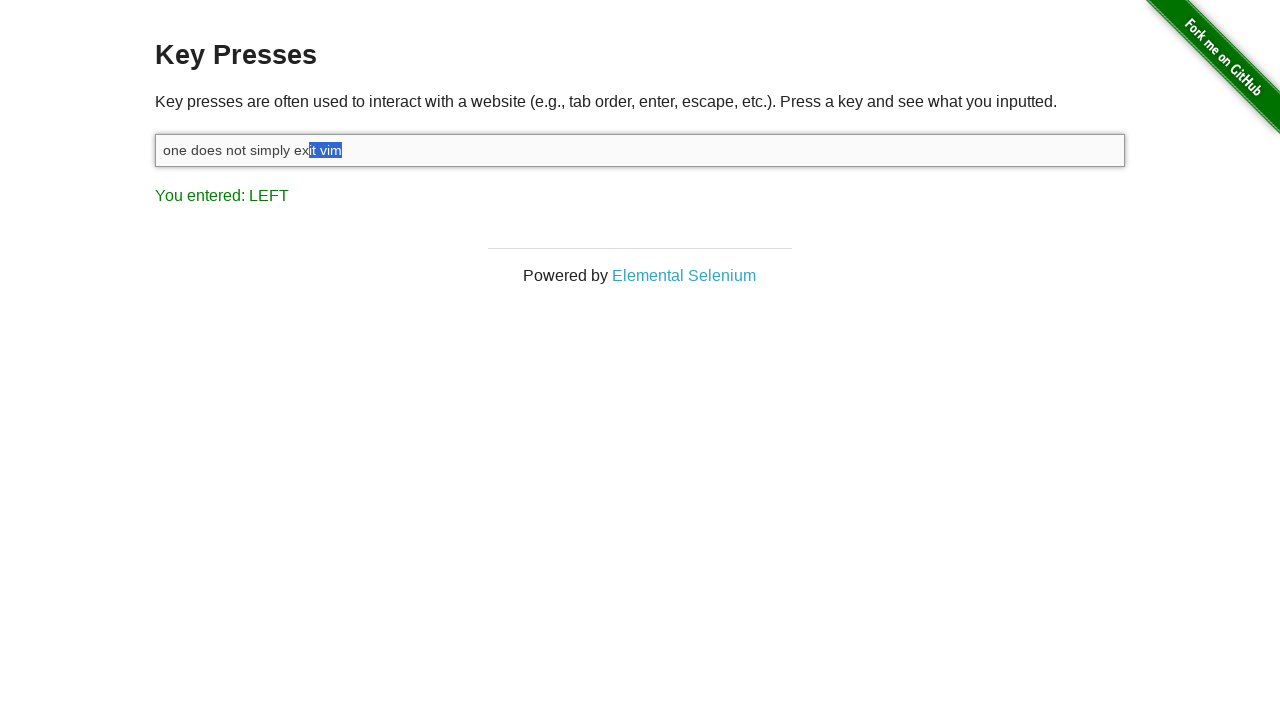

Pressed ArrowLeft while Shift held to select text (press 7/10)
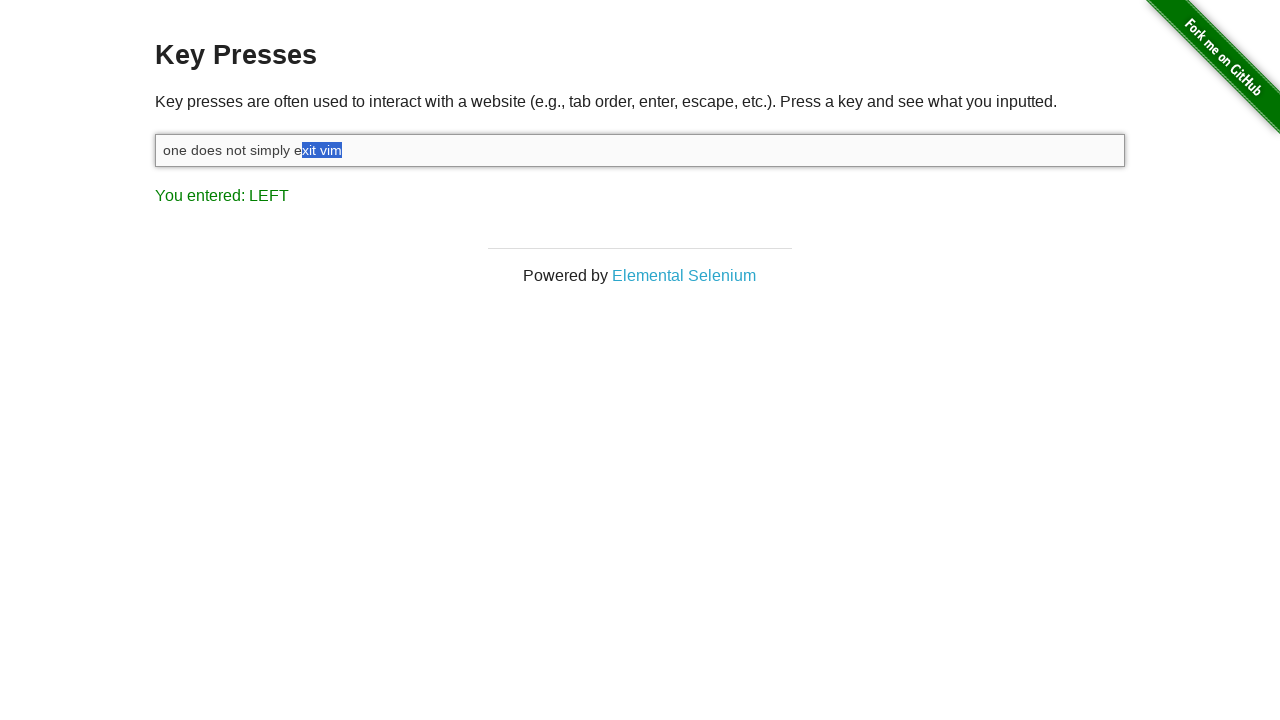

Pressed ArrowLeft while Shift held to select text (press 8/10)
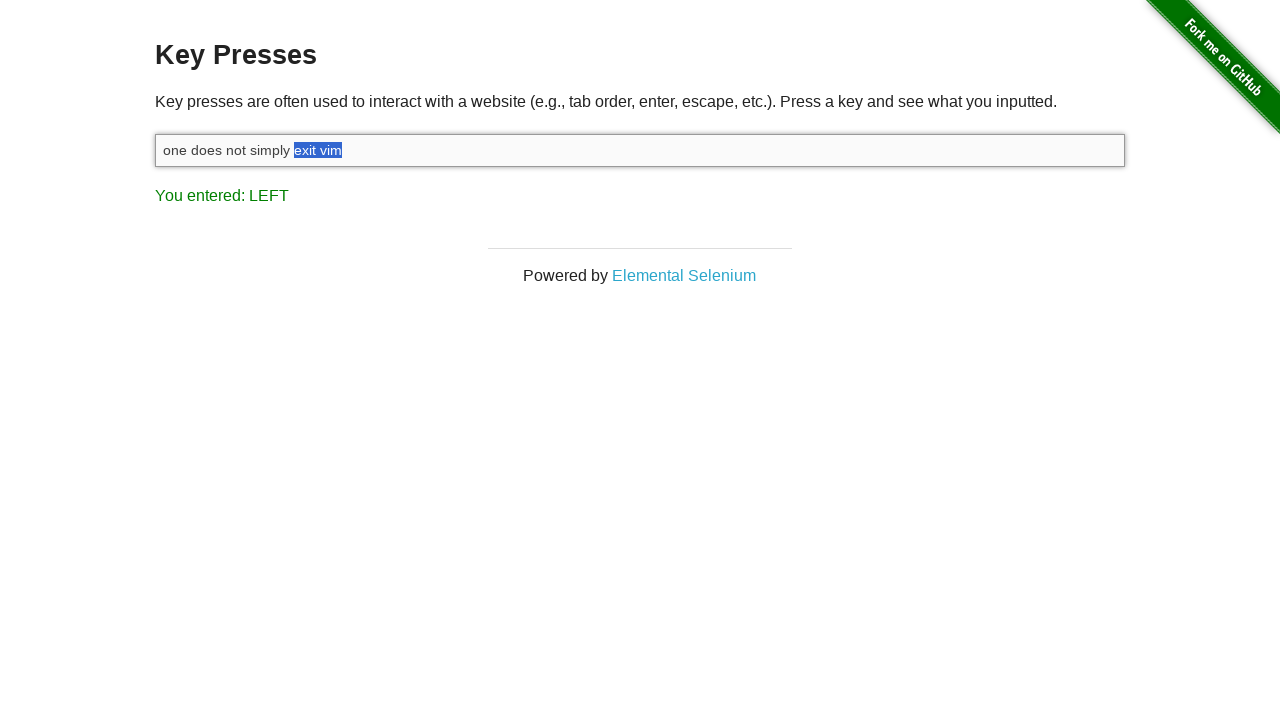

Pressed ArrowLeft while Shift held to select text (press 9/10)
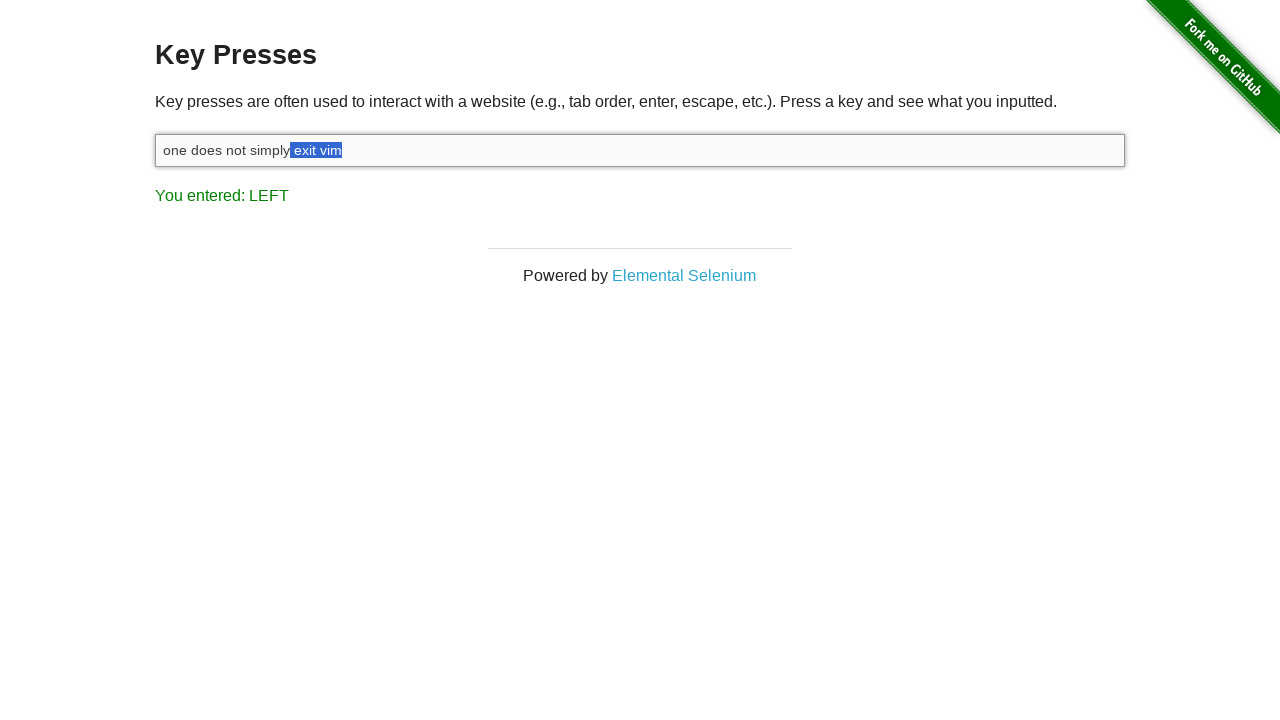

Pressed ArrowLeft while Shift held to select text (press 10/10)
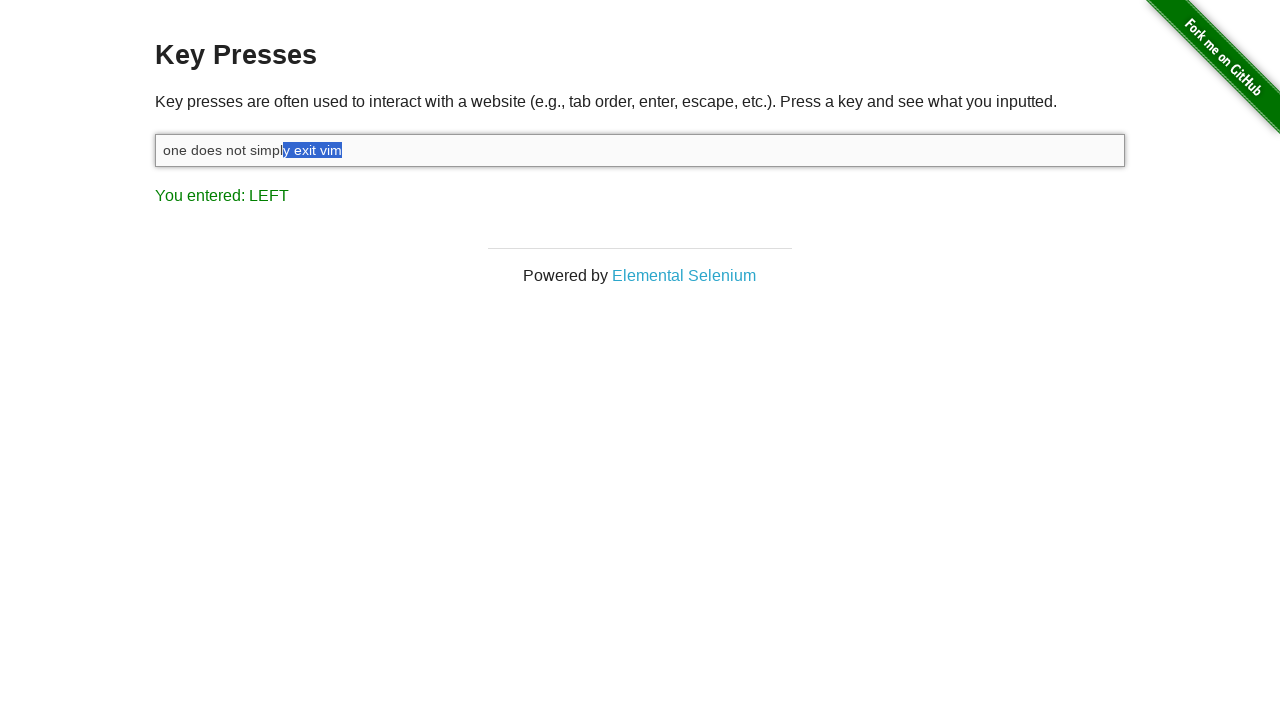

Released Shift key after selecting ' exit vim'
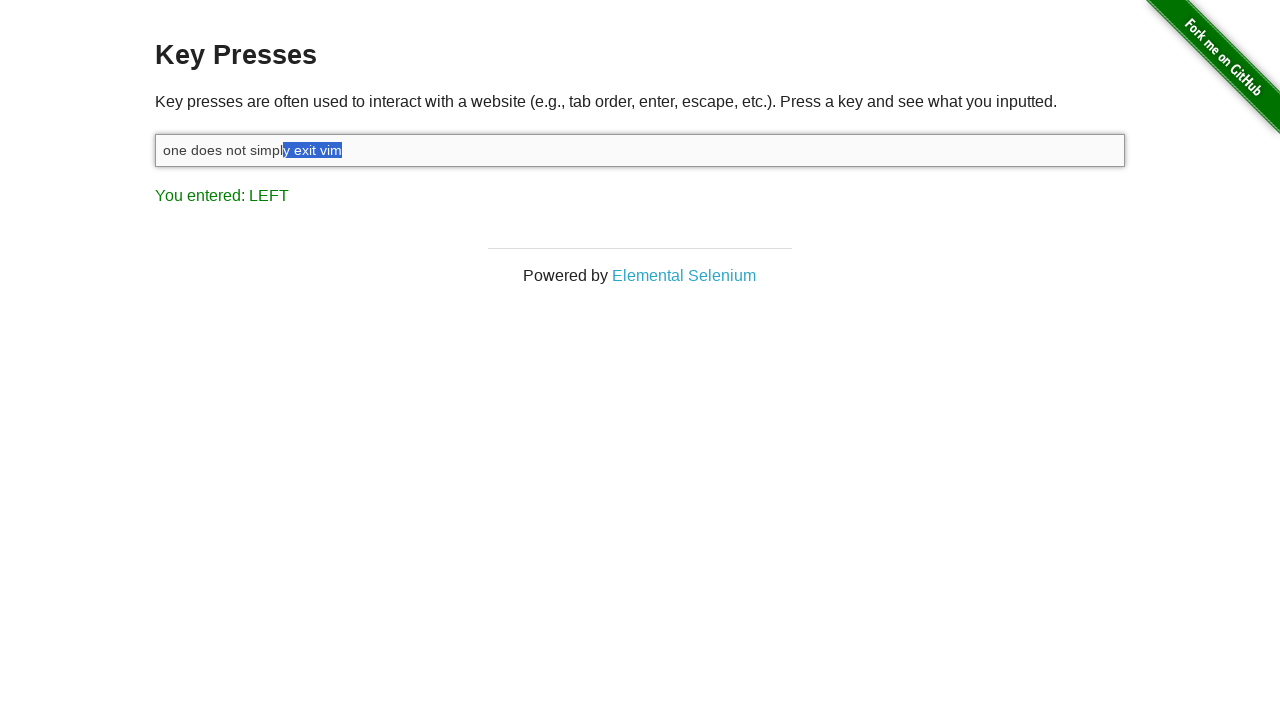

Deleted selected text with Backspace
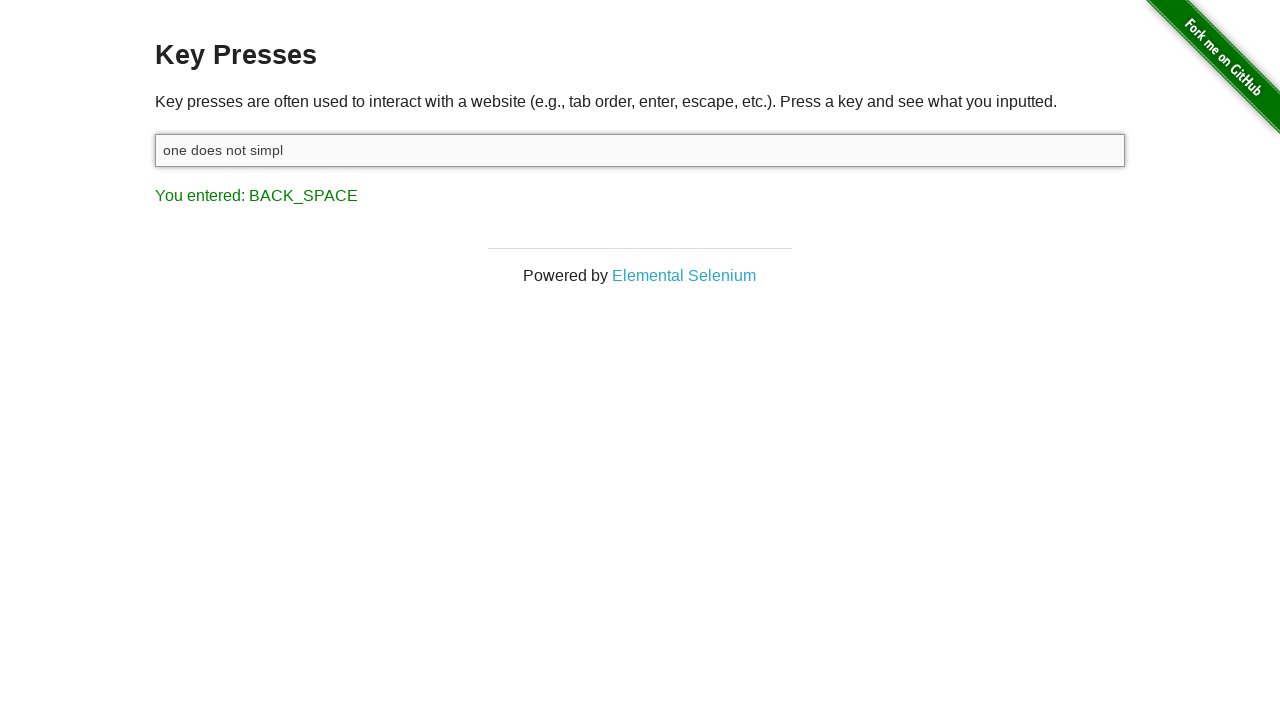

Typed replacement text ' walk into mordor'
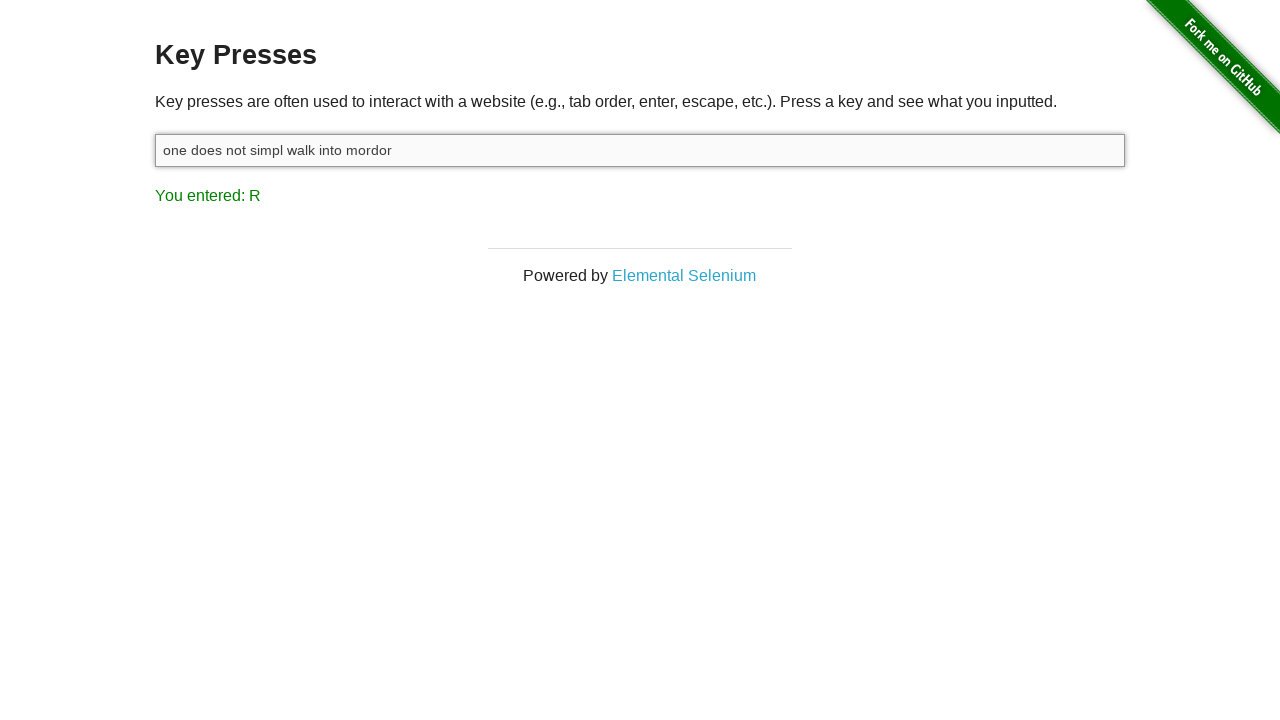

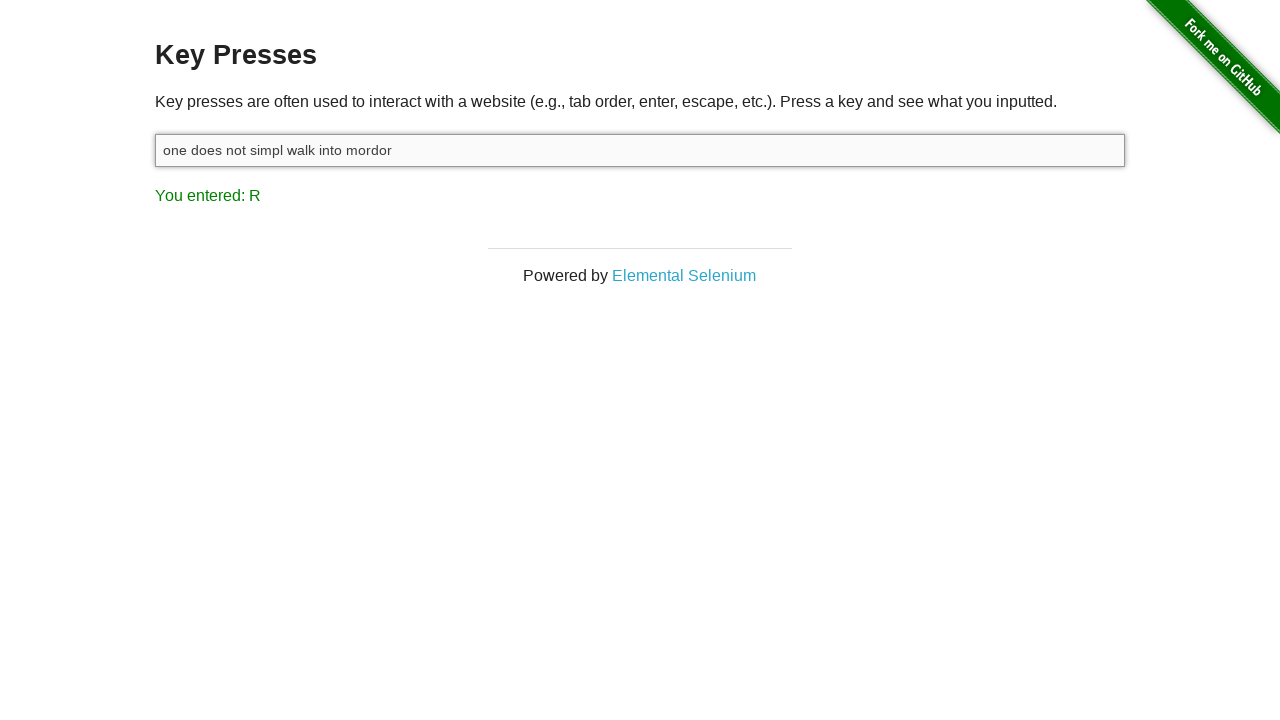